Tests click-and-hold mouse interaction by holding down on a circle element and then releasing it

Starting URL: https://demoapps.qspiders.com/ui/clickHold?sublist=0

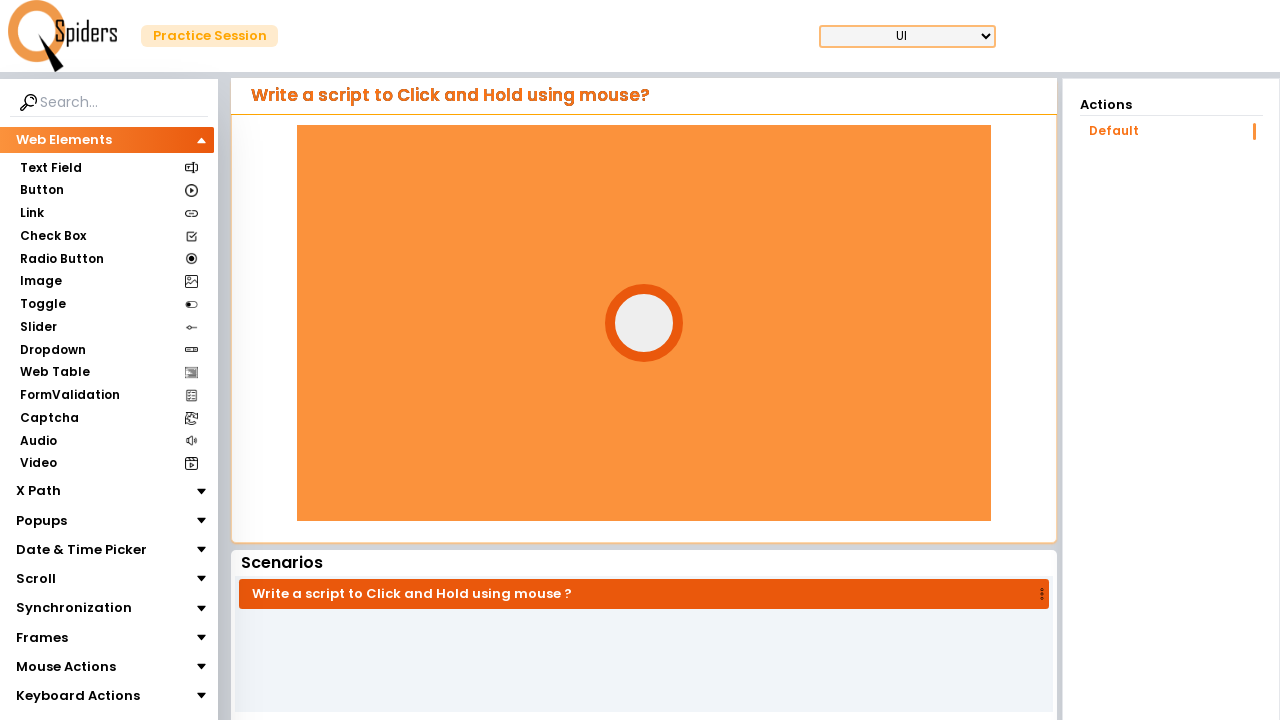

Located the circle element
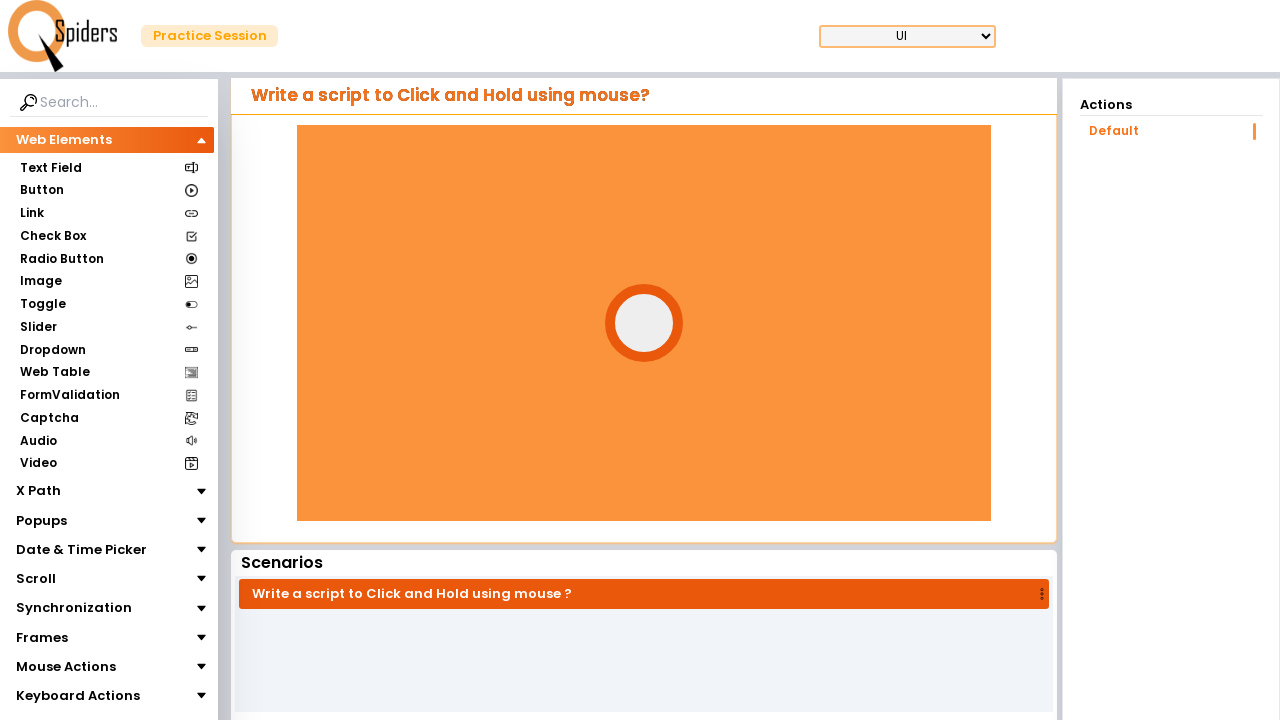

Hovered over the circle element at (644, 323) on #circle
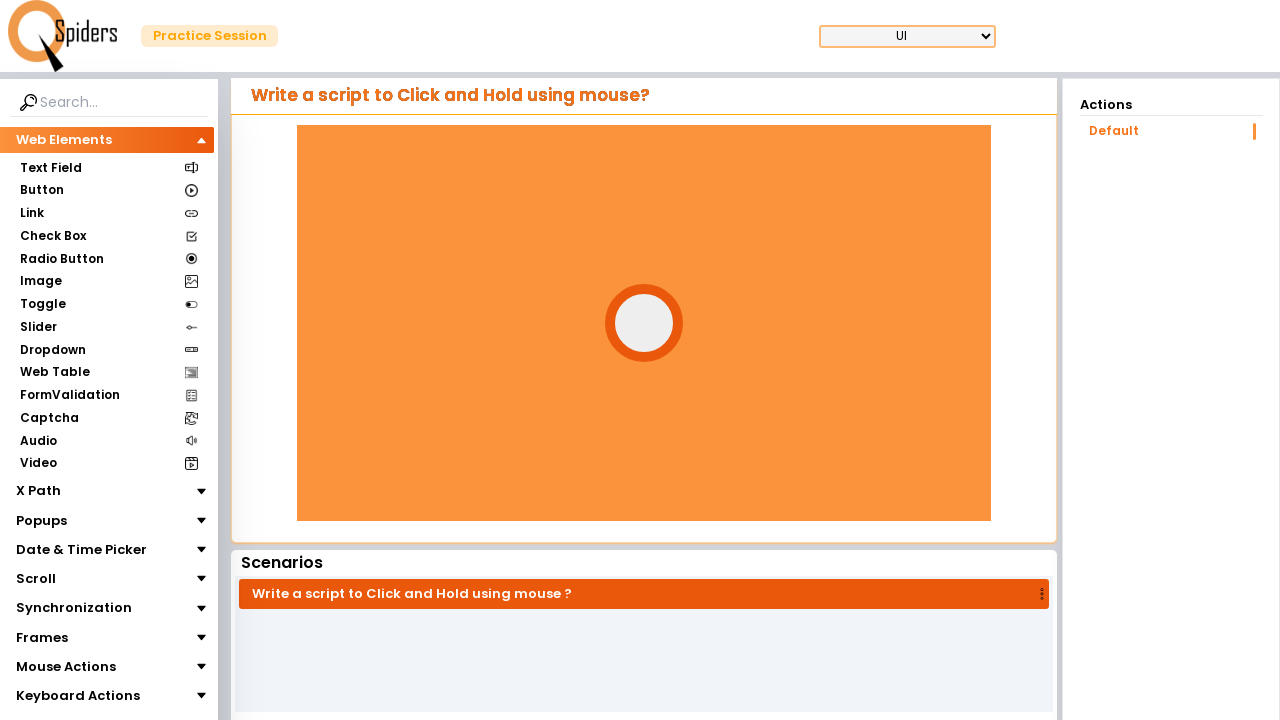

Pressed down mouse button on circle at (644, 323)
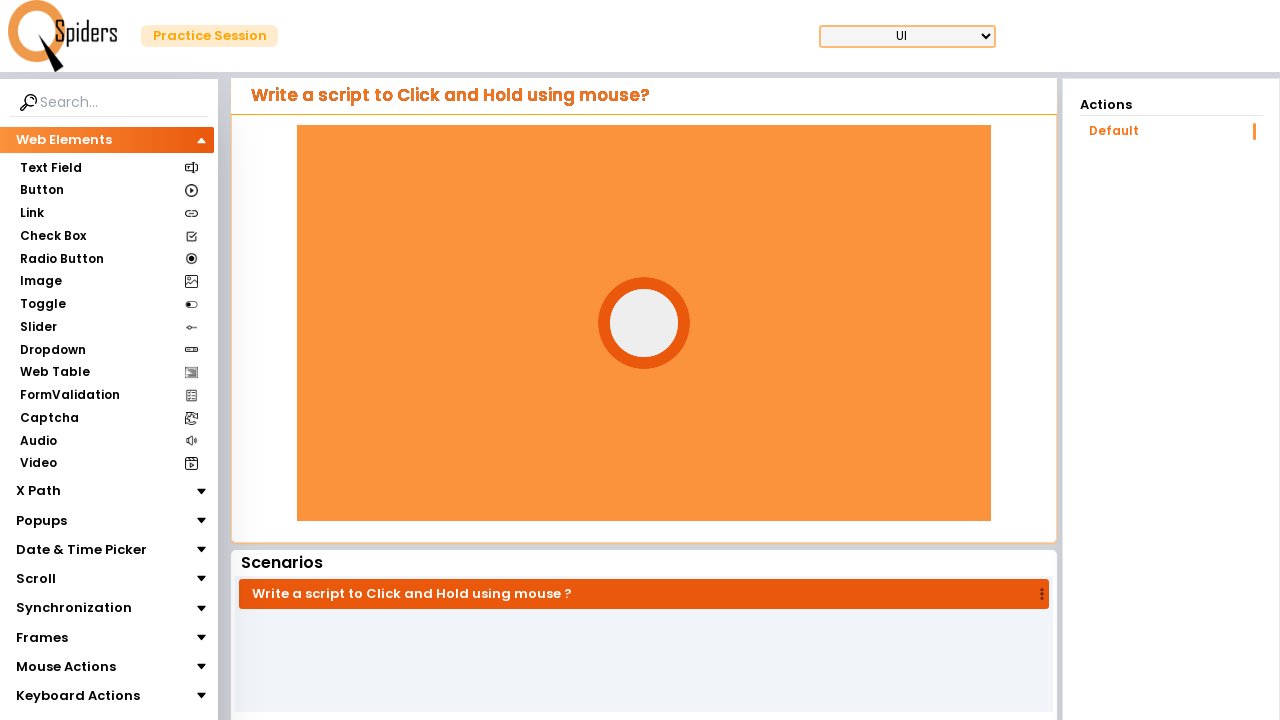

Held mouse button down for 3 seconds
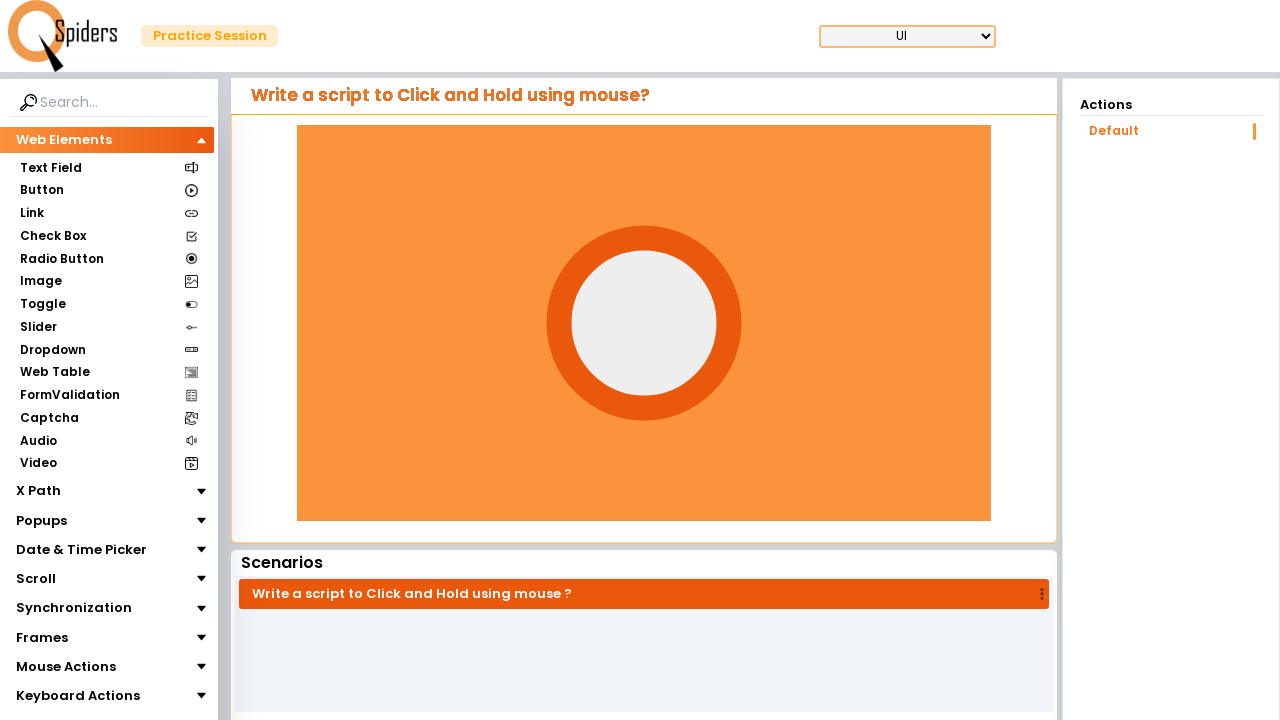

Released mouse button from circle at (644, 323)
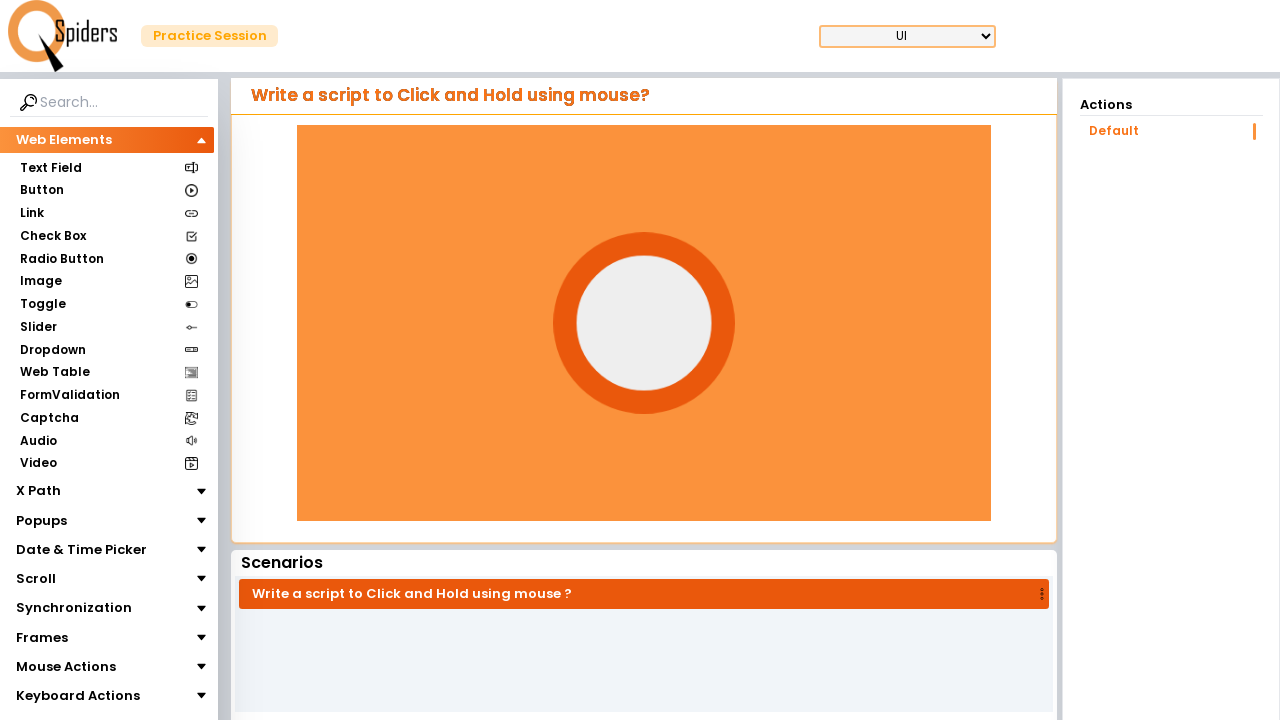

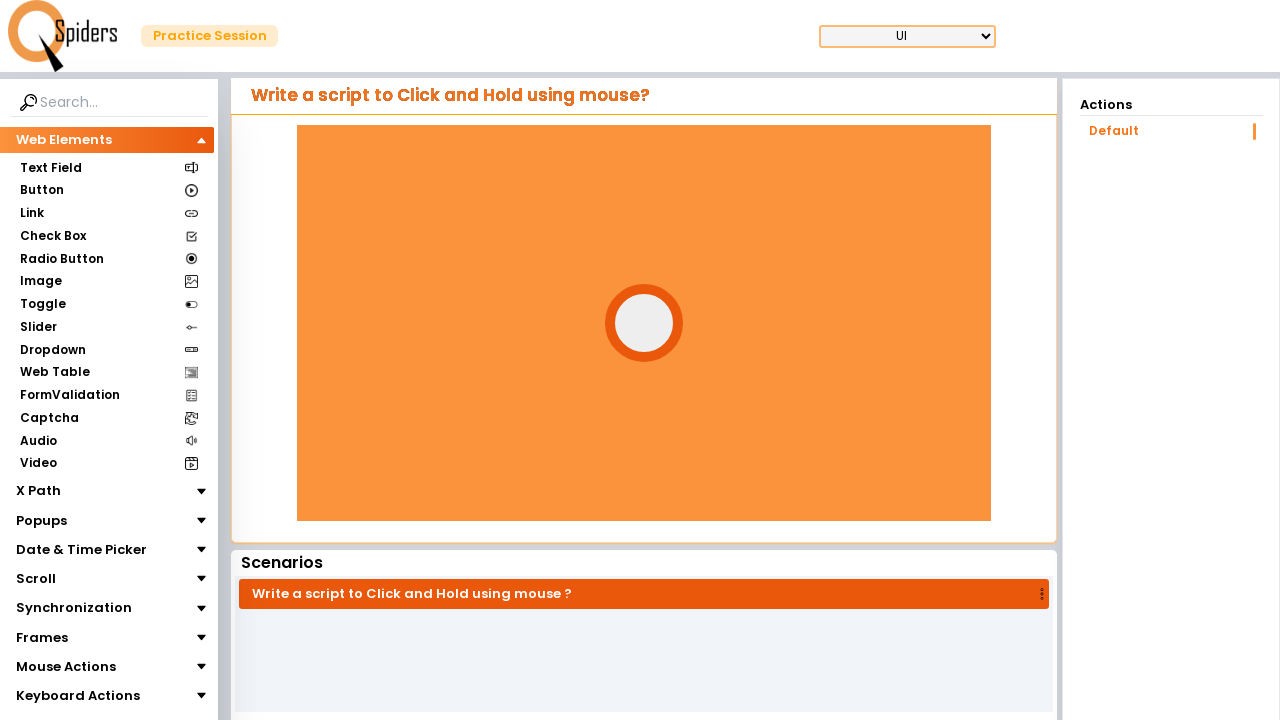